Tests JavaScript alert handling functionality including prompt boxes and confirm boxes. It interacts with alert dialogs, enters text, accepts/dismisses alerts, and verifies the resulting messages displayed on the page.

Starting URL: https://demo.automationtesting.in/Alerts.html

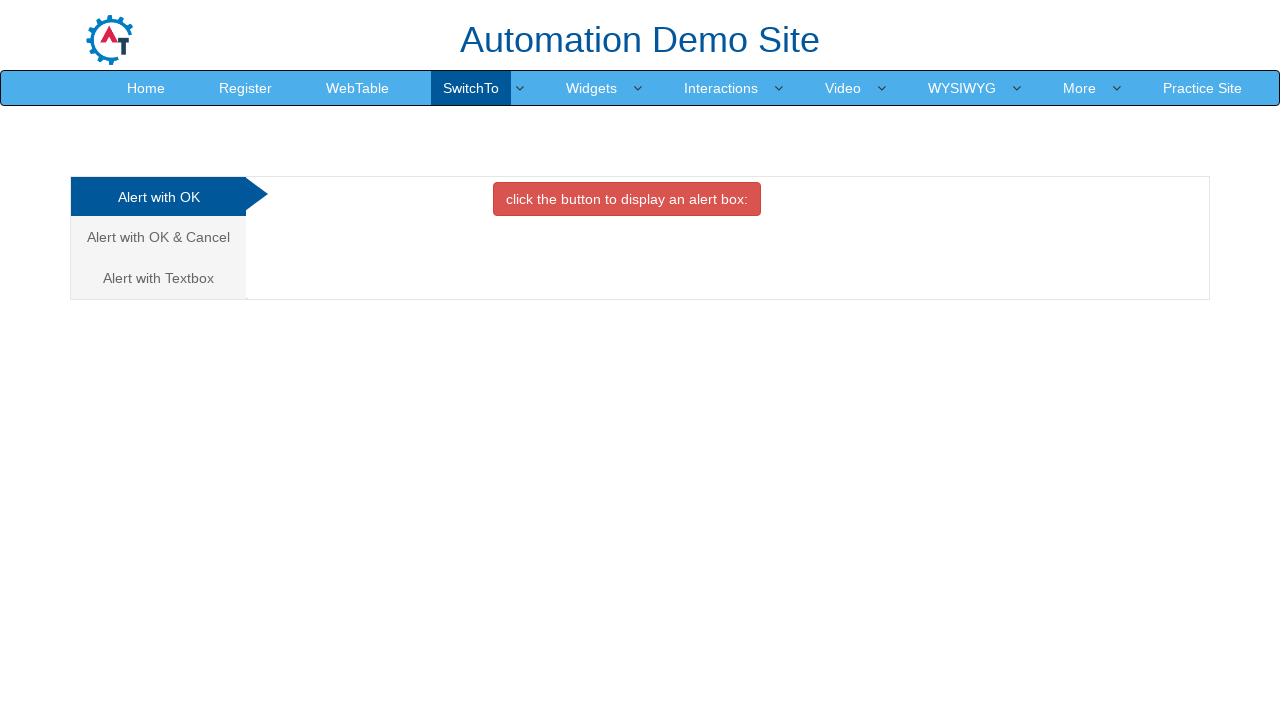

Verified page title contains 'Alerts'
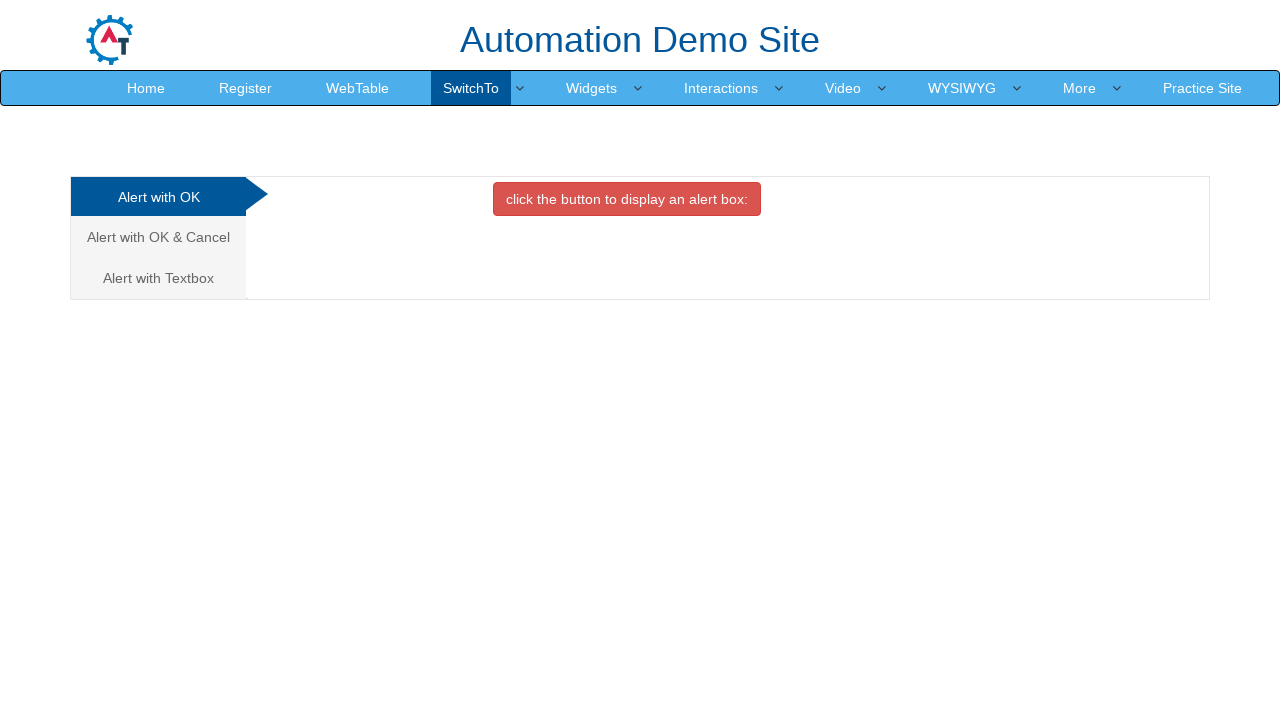

Clicked 'Alert with Textbox' tab at (158, 278) on text=Alert with Textbox
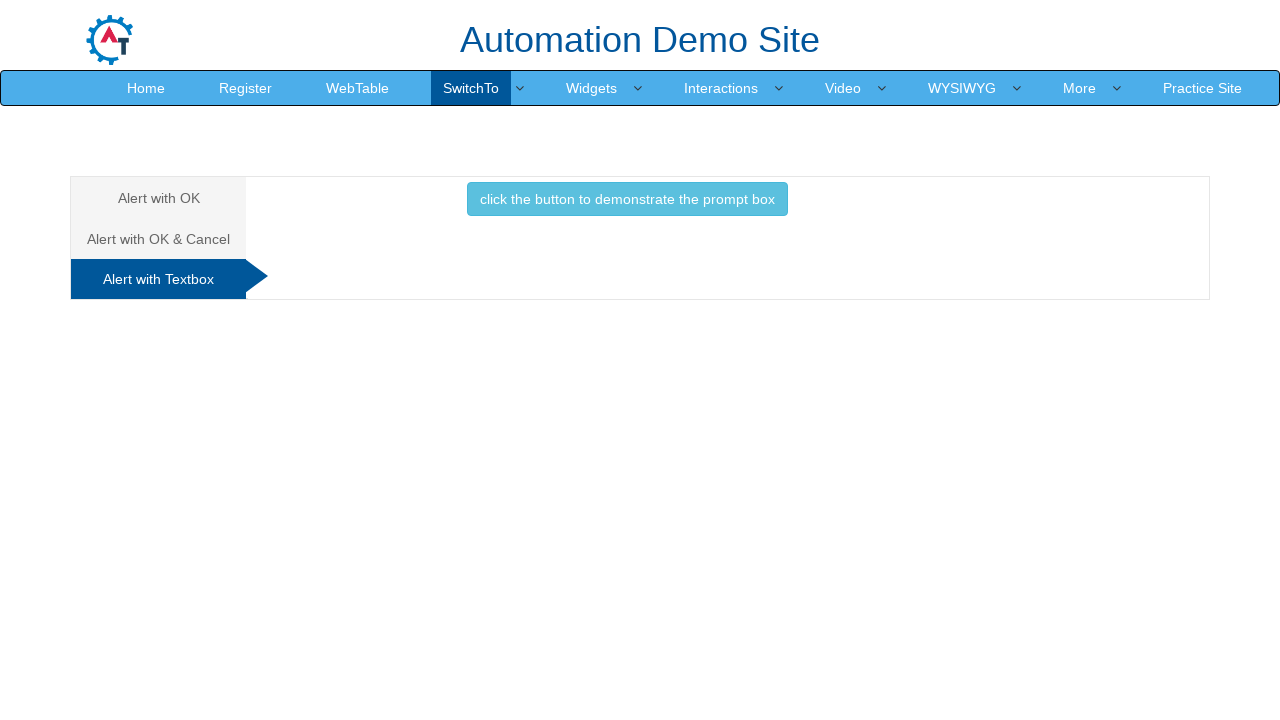

Waited 2 seconds for tab content to load
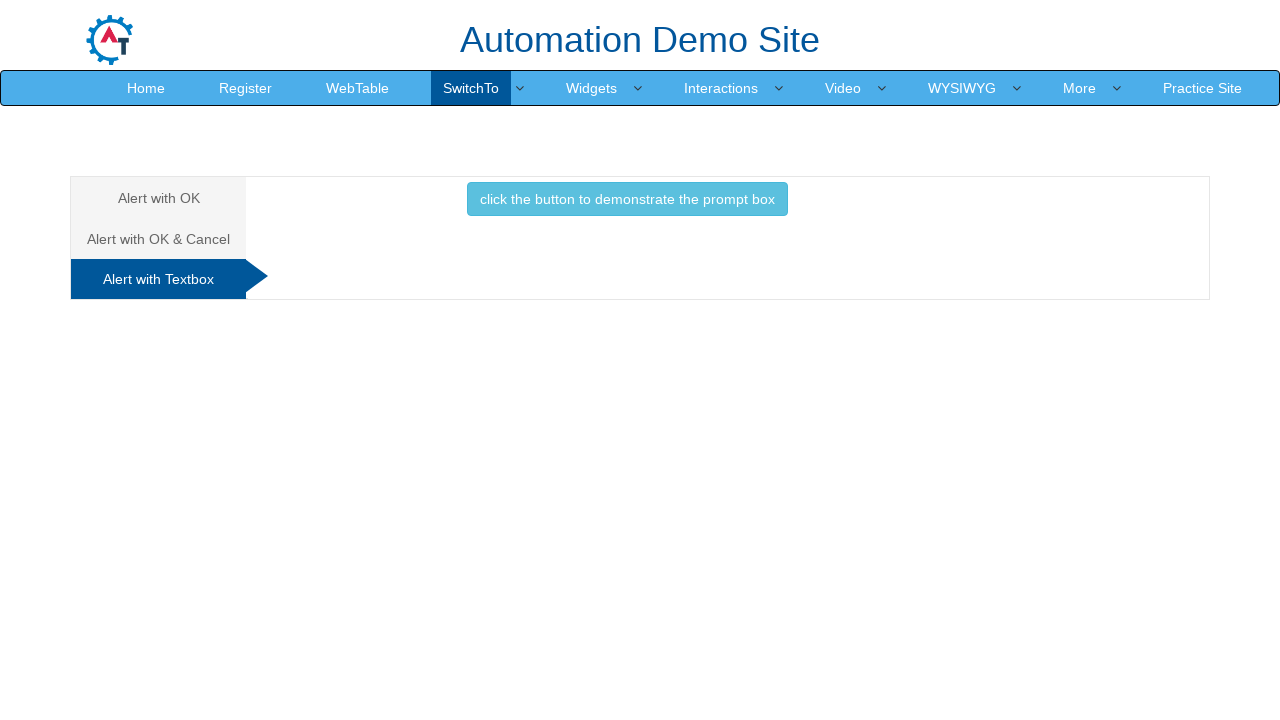

Clicked button to demonstrate prompt box at (627, 199) on .btn-info
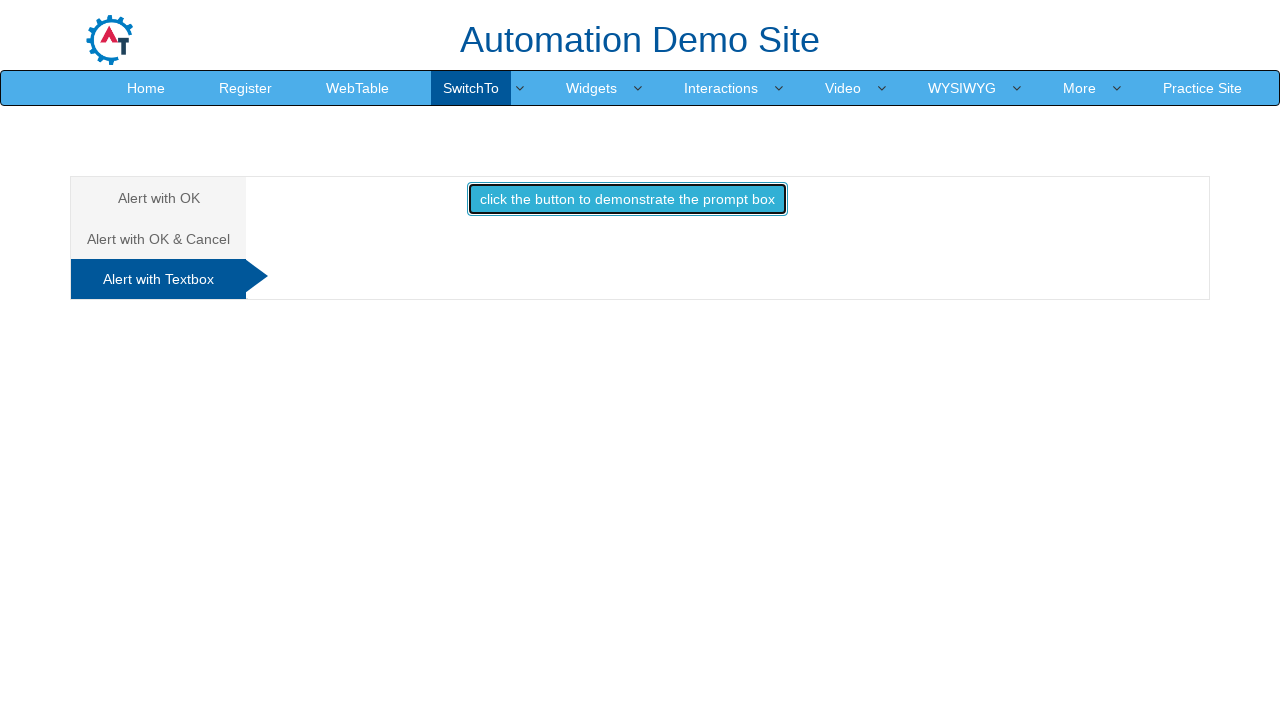

Set up dialog handler to accept prompt with 'John Smith'
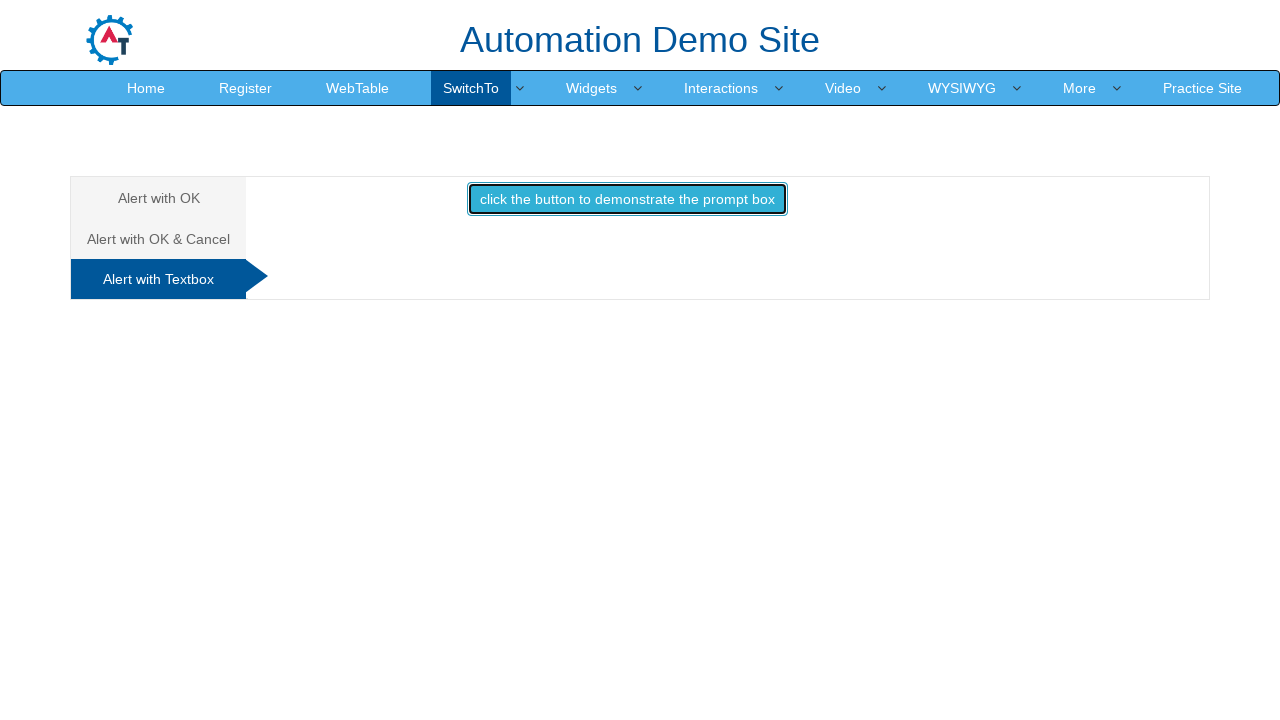

Clicked button again to trigger dialog handler at (627, 199) on .btn-info
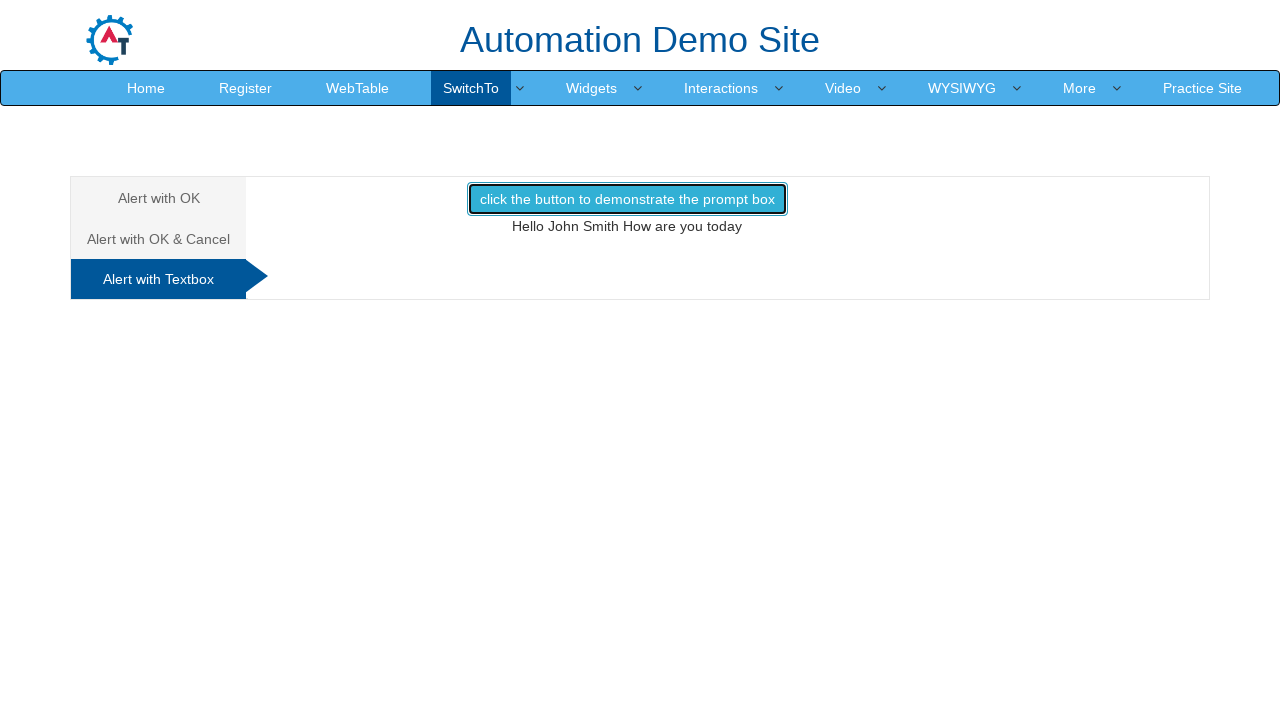

Retrieved message text from demo1 element: 'Hello John Smith How are you today'
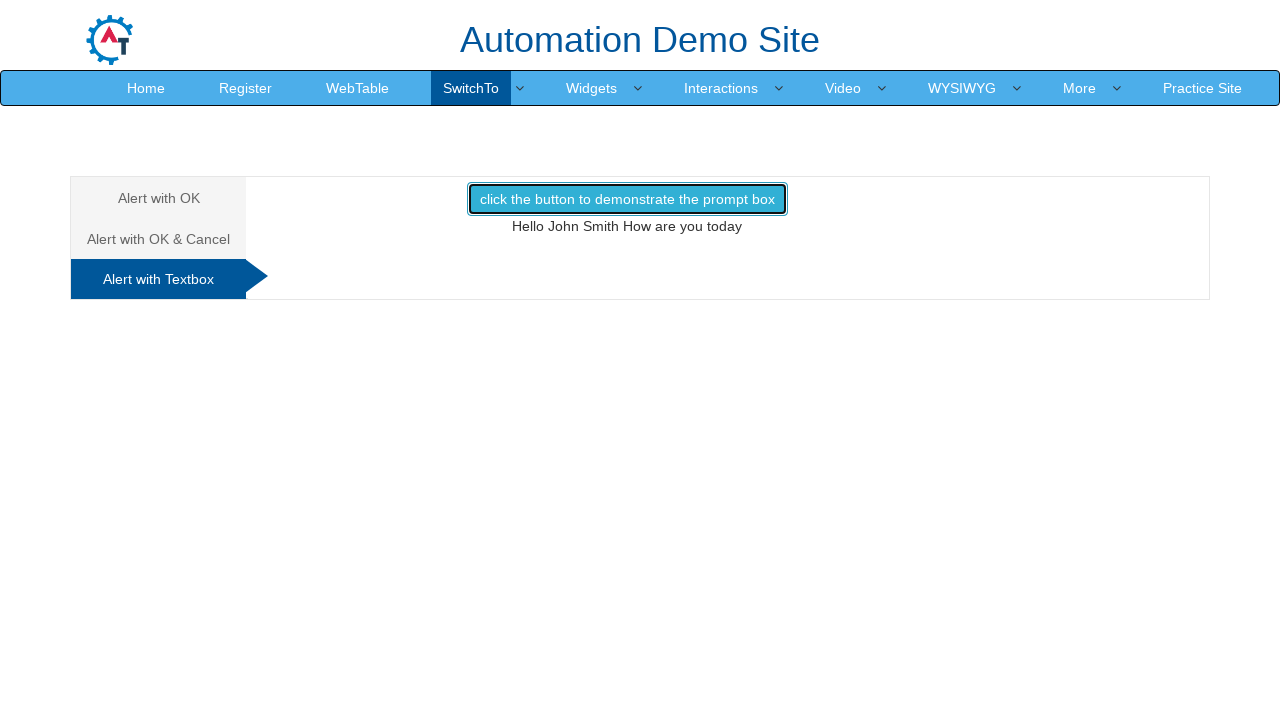

Navigated to Alerts page
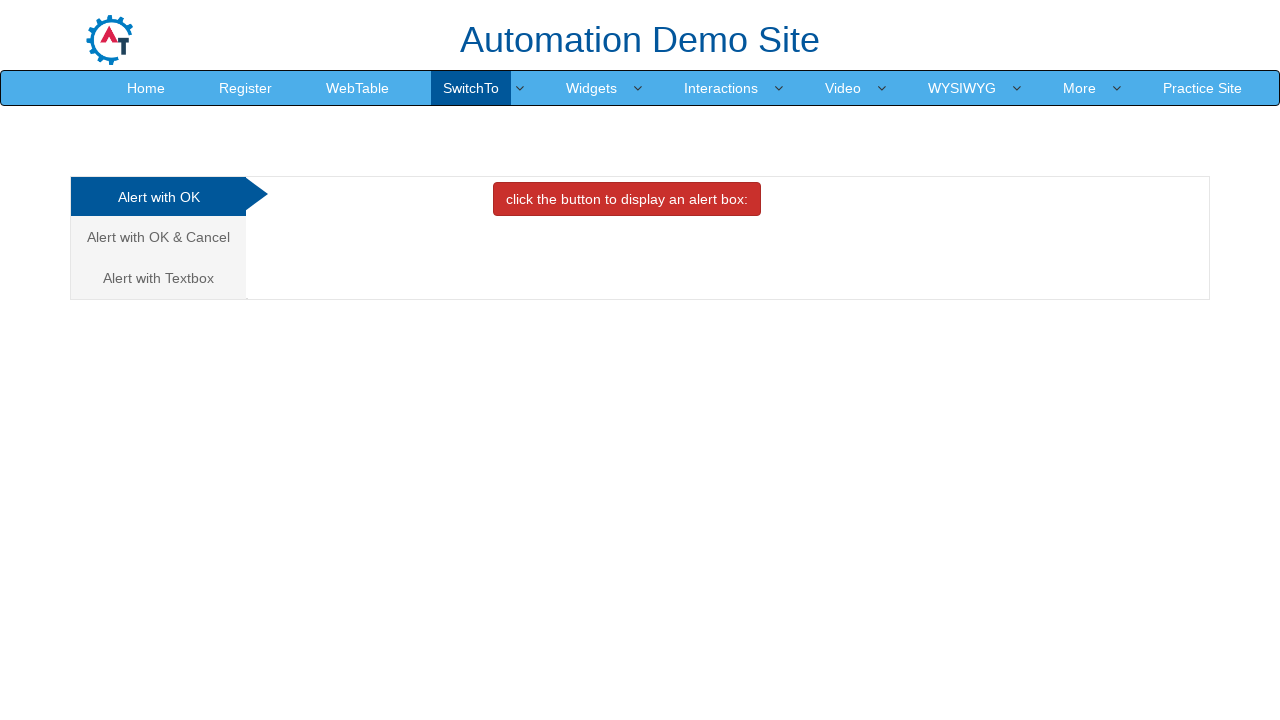

Clicked 'Alert with OK & Cancel' tab at (158, 237) on ul.nav-tabs > li:nth-child(2) > a:nth-child(1)
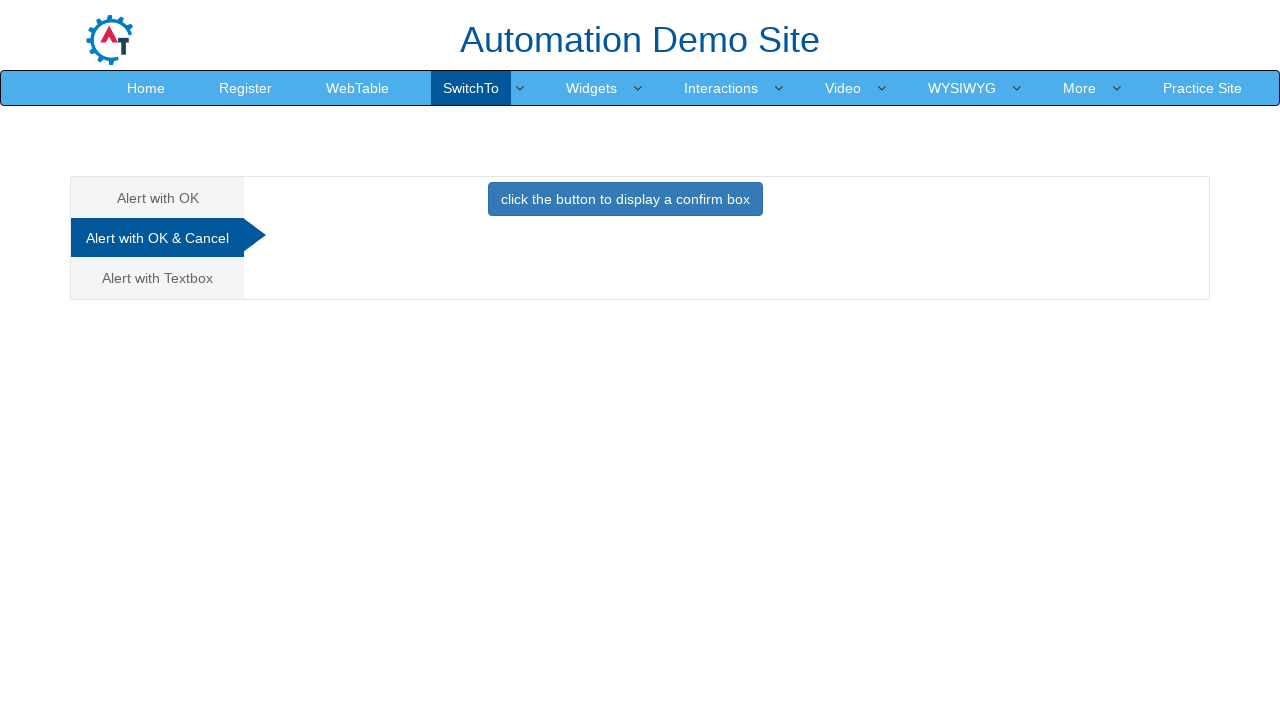

Set up dialog handler for confirm box to dismiss if 'Press a Button !' found
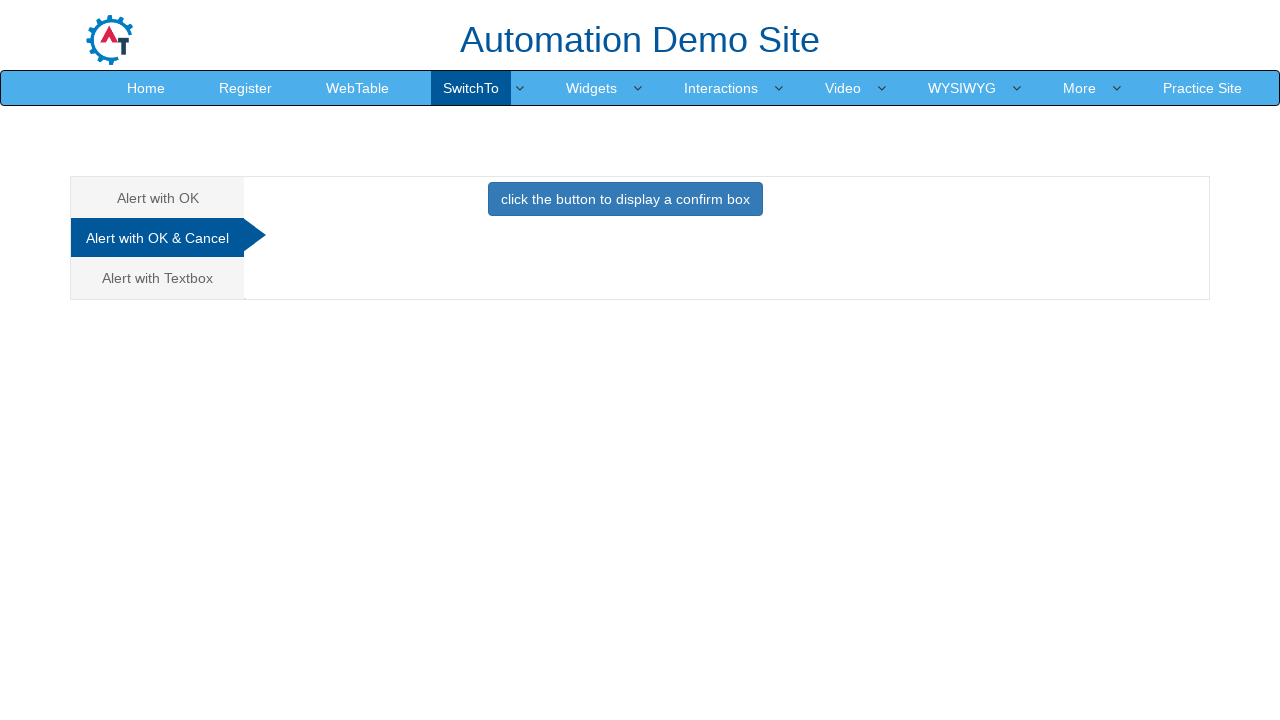

Clicked button to display confirm box at (625, 199) on .btn-primary
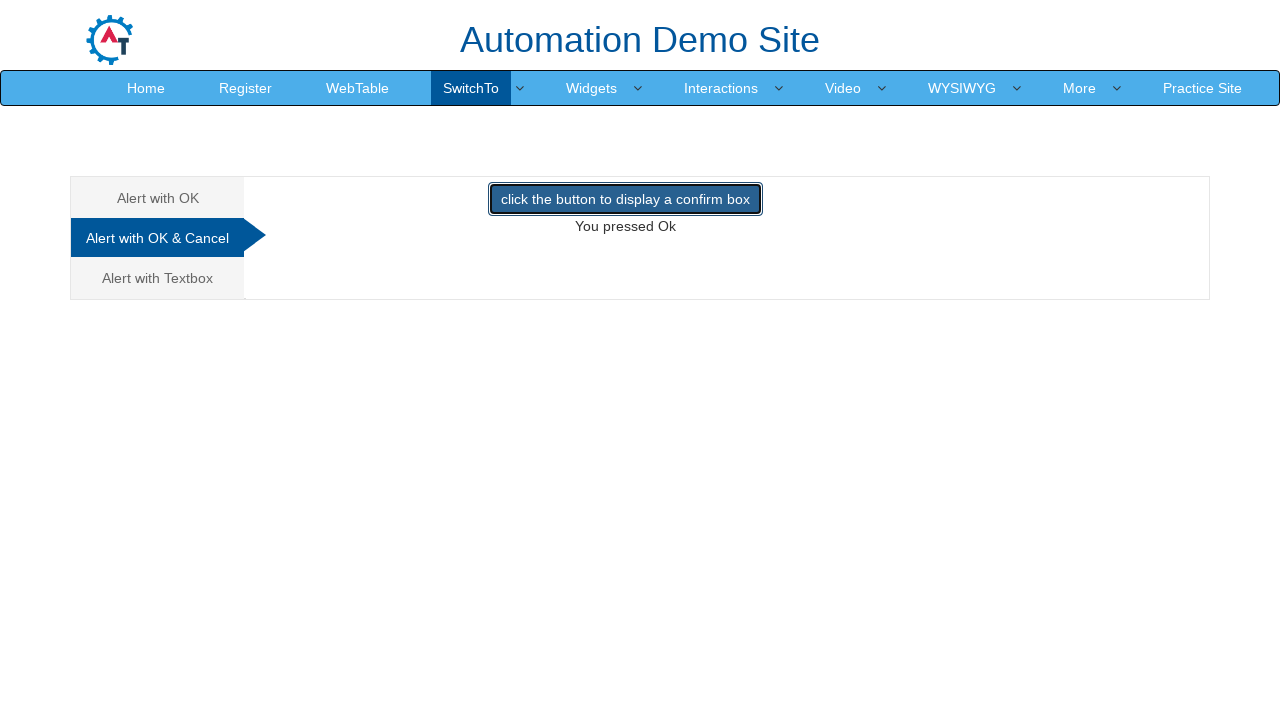

Waited 1 second for confirm box result to appear
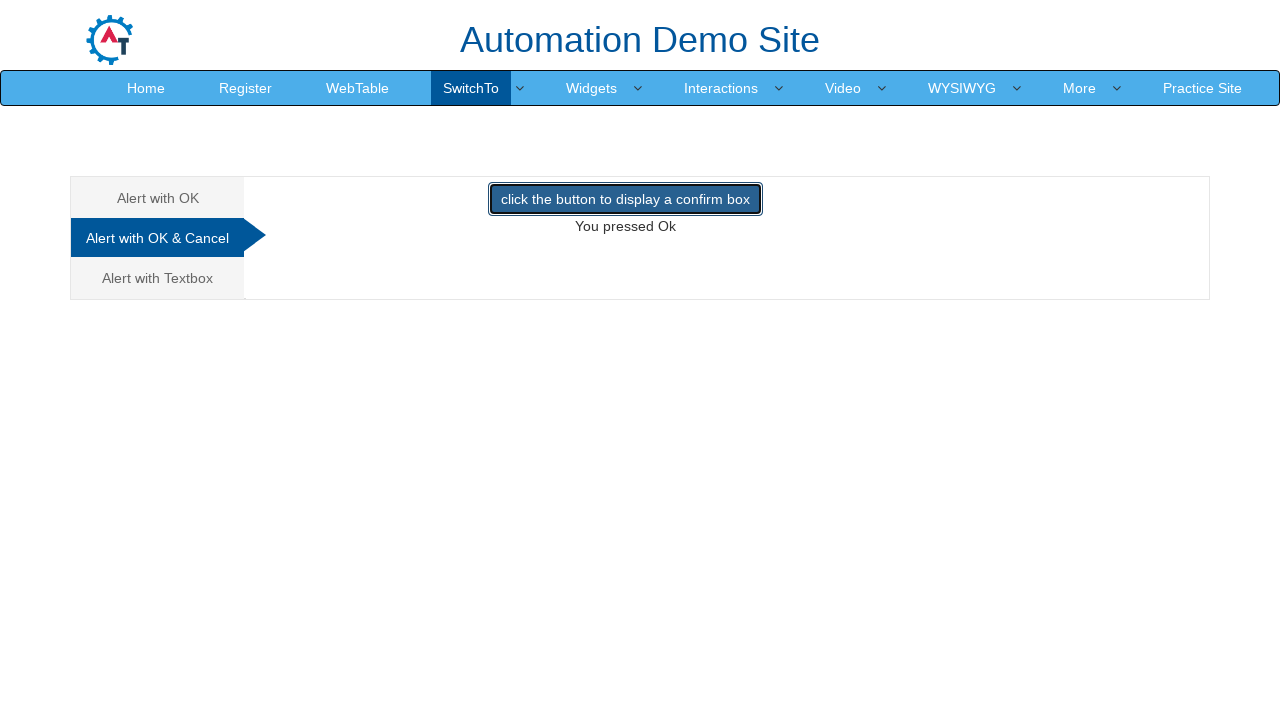

Retrieved result text from demo element: 'You pressed Ok'
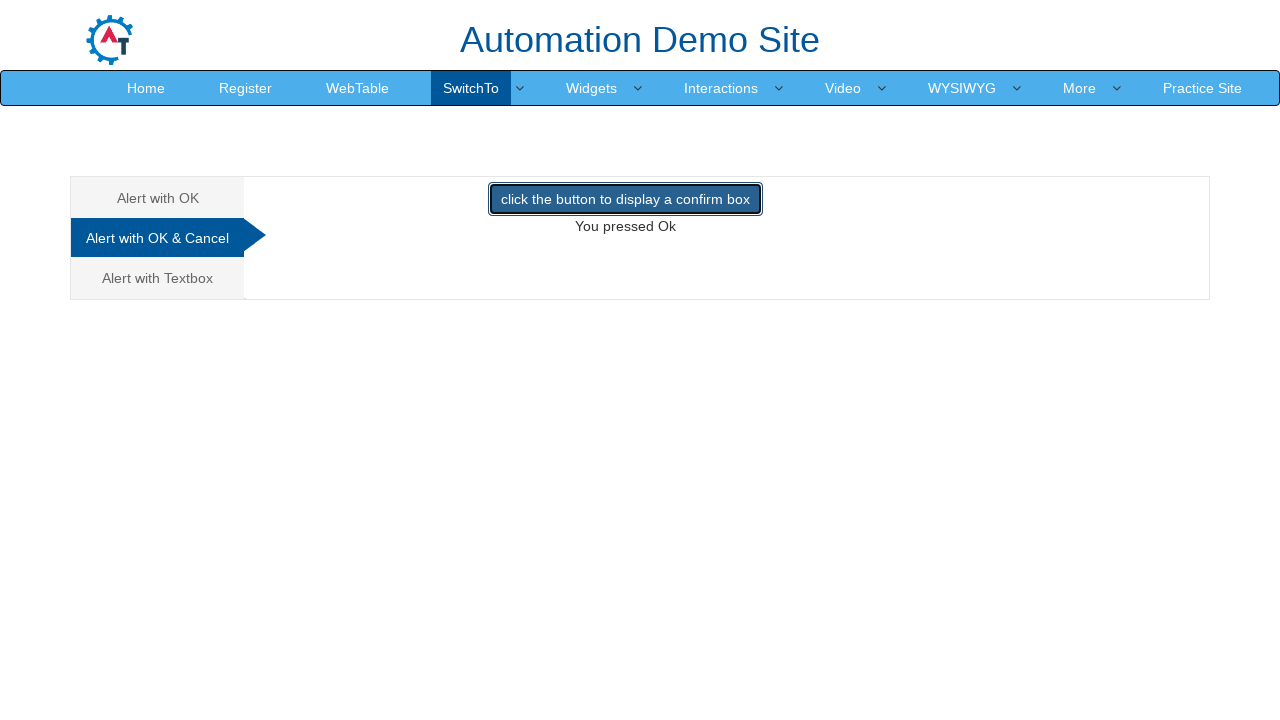

Result does not contain 'You Pressed' - Test Failed
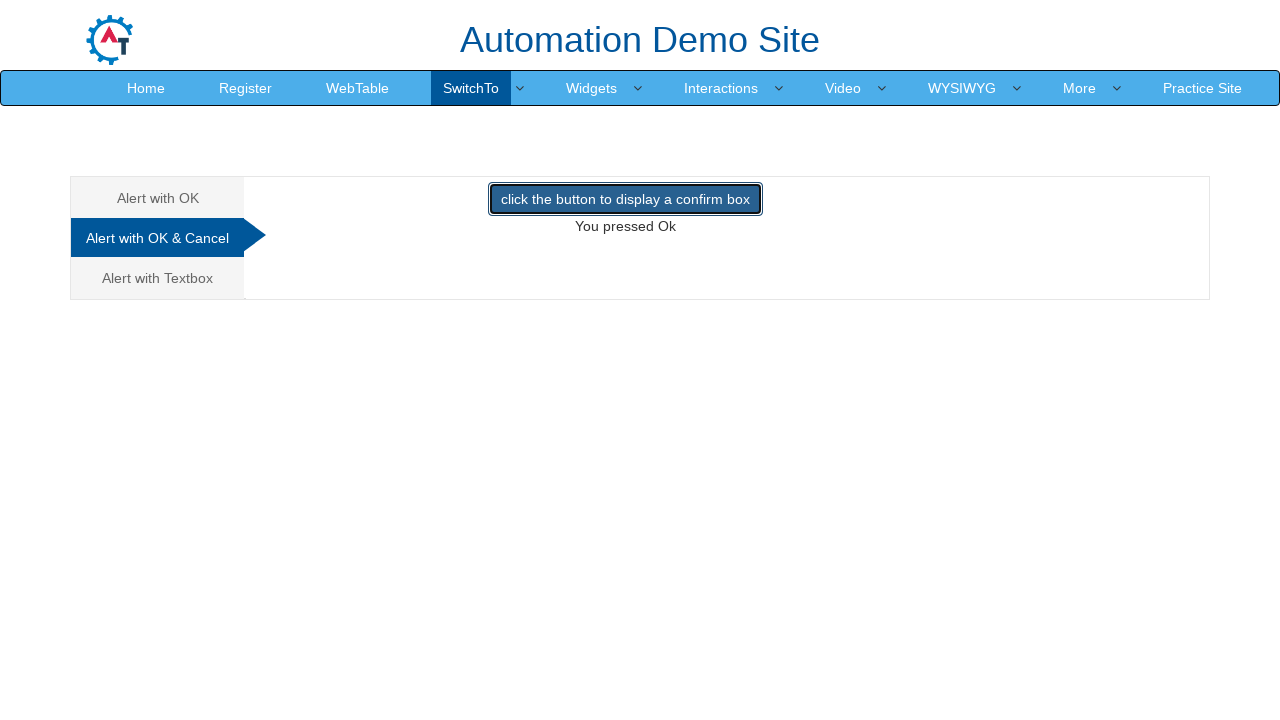

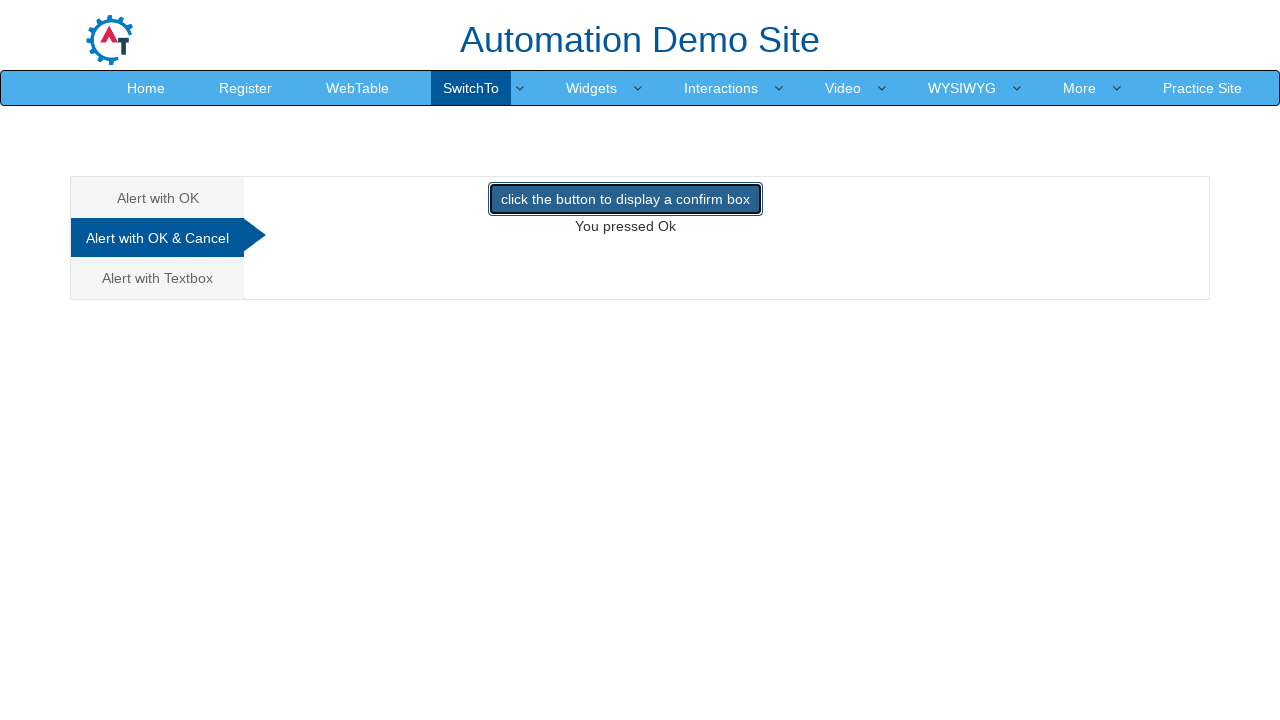